Navigates to a Stepik lesson page and waits for it to load. This is a minimal test that verifies the page can be accessed.

Starting URL: https://stepik.org/lesson/25969/step/8

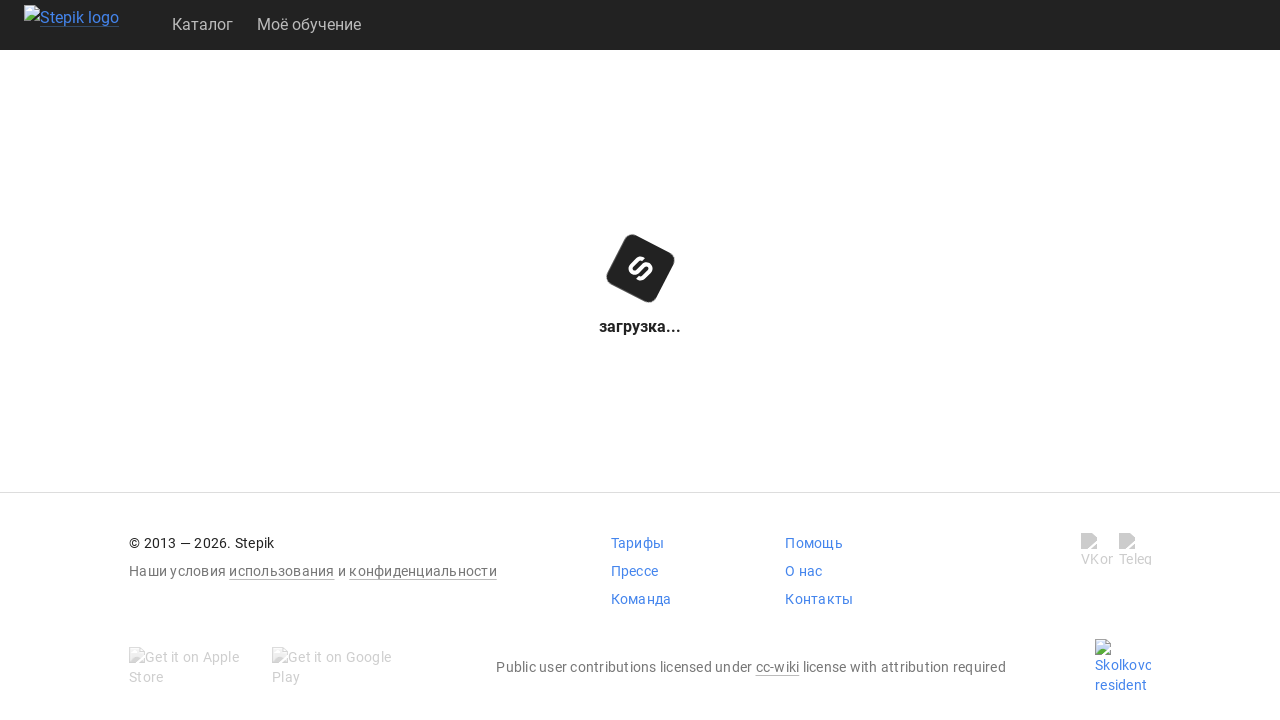

Waited for page to reach networkidle state
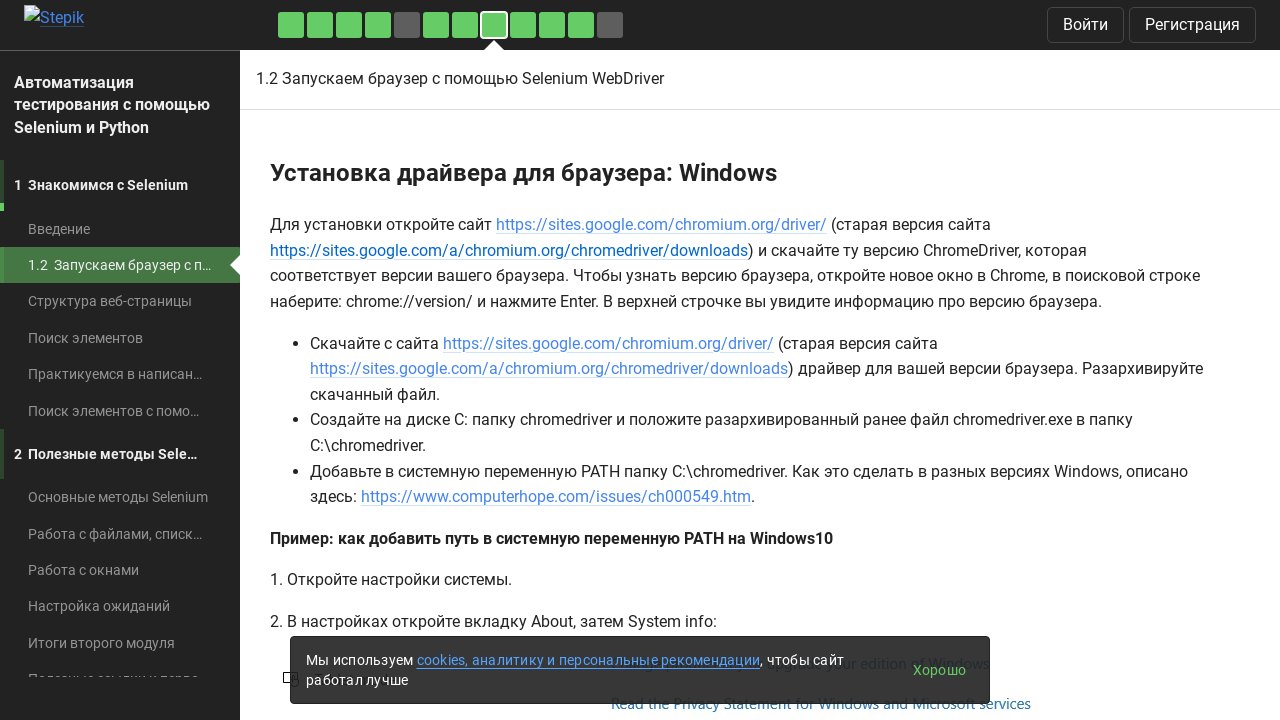

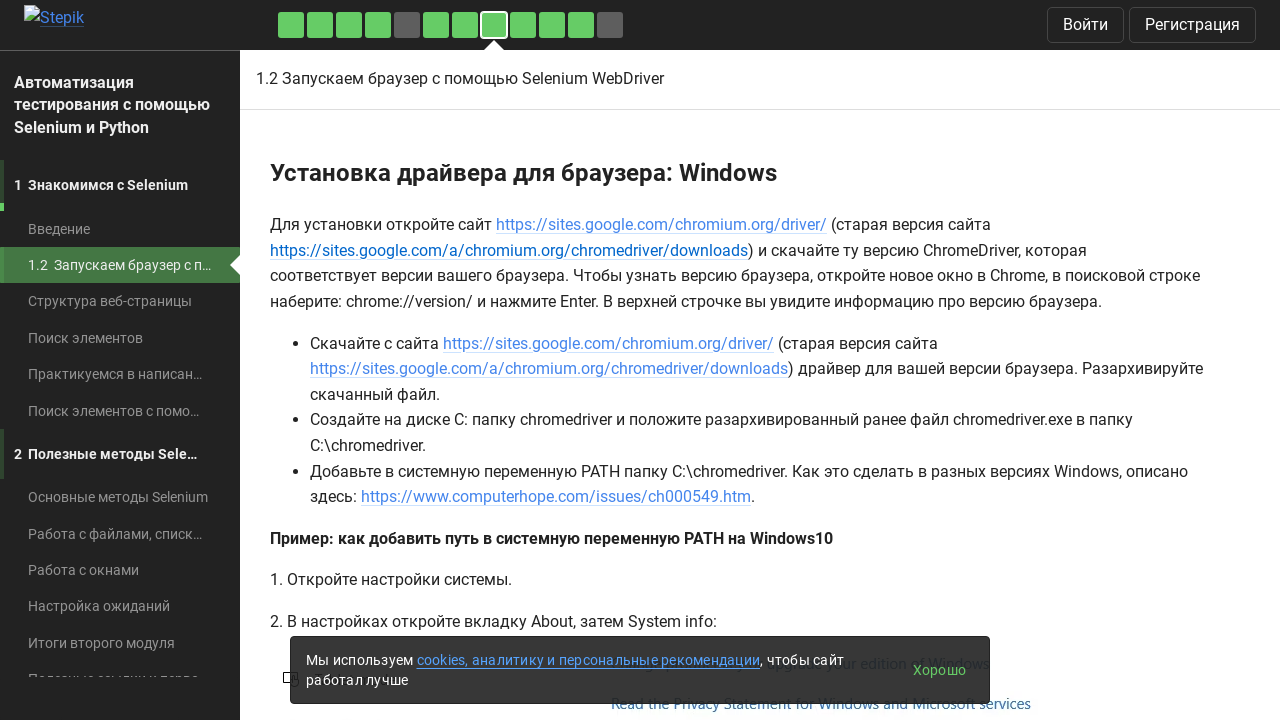